Navigates to Swarthmore College course catalog, clicks on a department link, waits for courses to load, and expands a course listing to view details.

Starting URL: https://catalog.swarthmore.edu/content.php?catoid=7&navoid=194

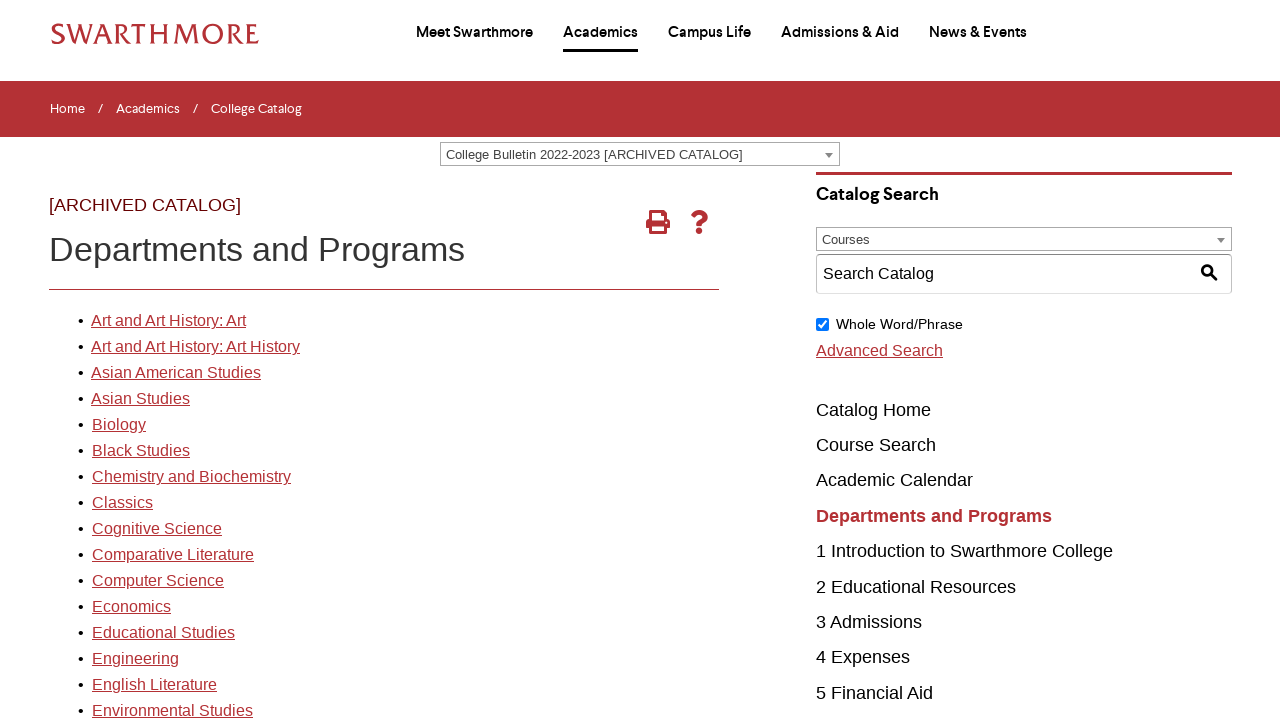

Clicked on the first department link in the catalog at (168, 321) on xpath=//*[@id="gateway-page"]/body/table/tbody/tr[3]/td[1]/table/tbody/tr[2]/td[
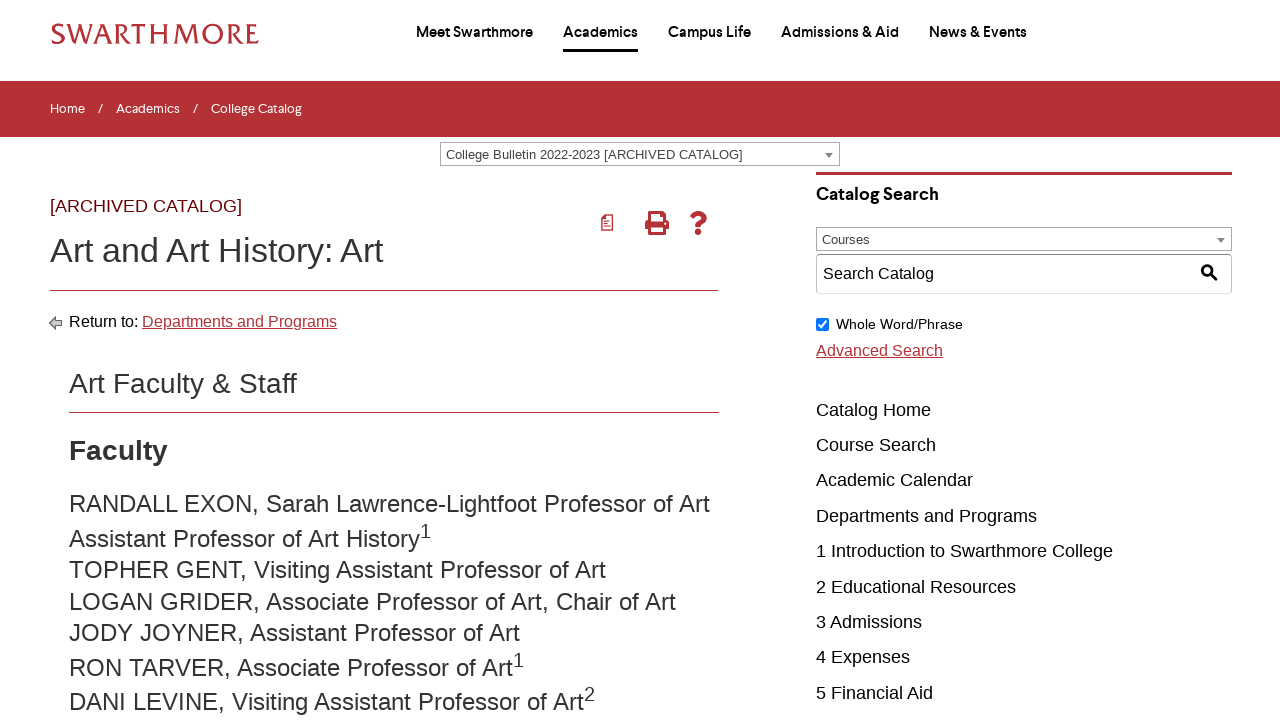

Courses loaded on the department page
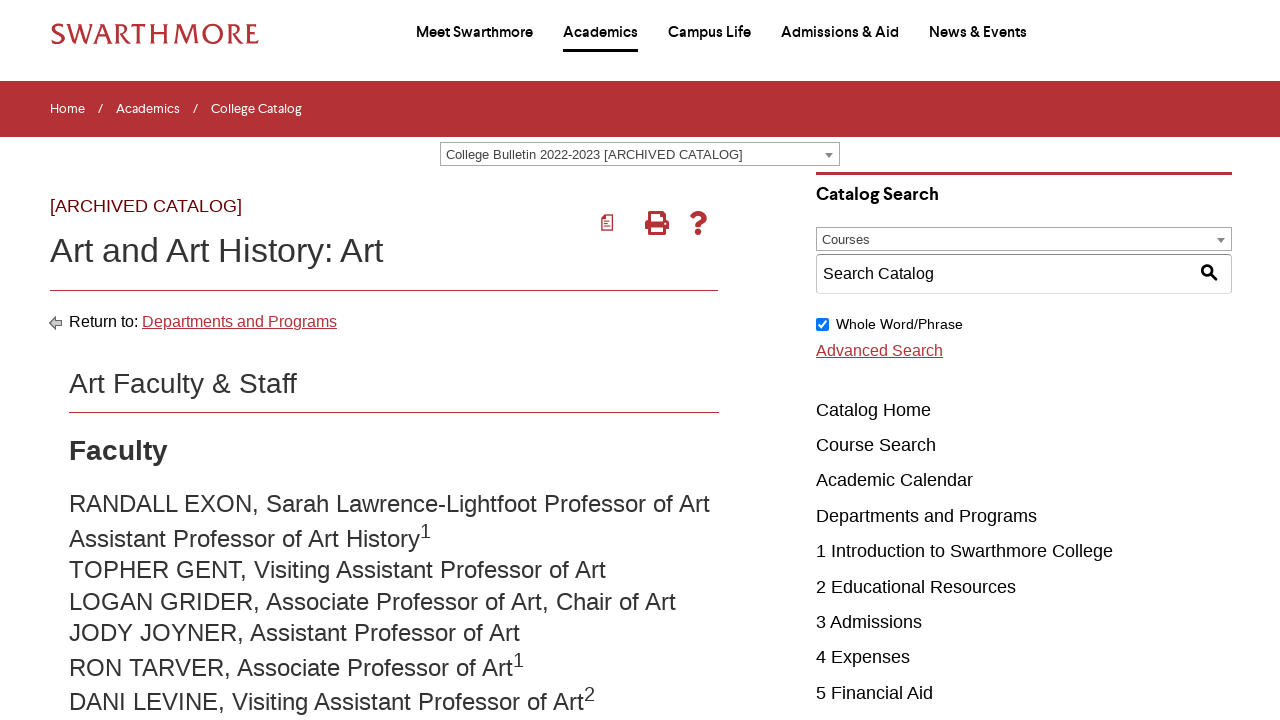

Clicked on the first course to expand its details at (409, 360) on .acalog-course >> nth=0
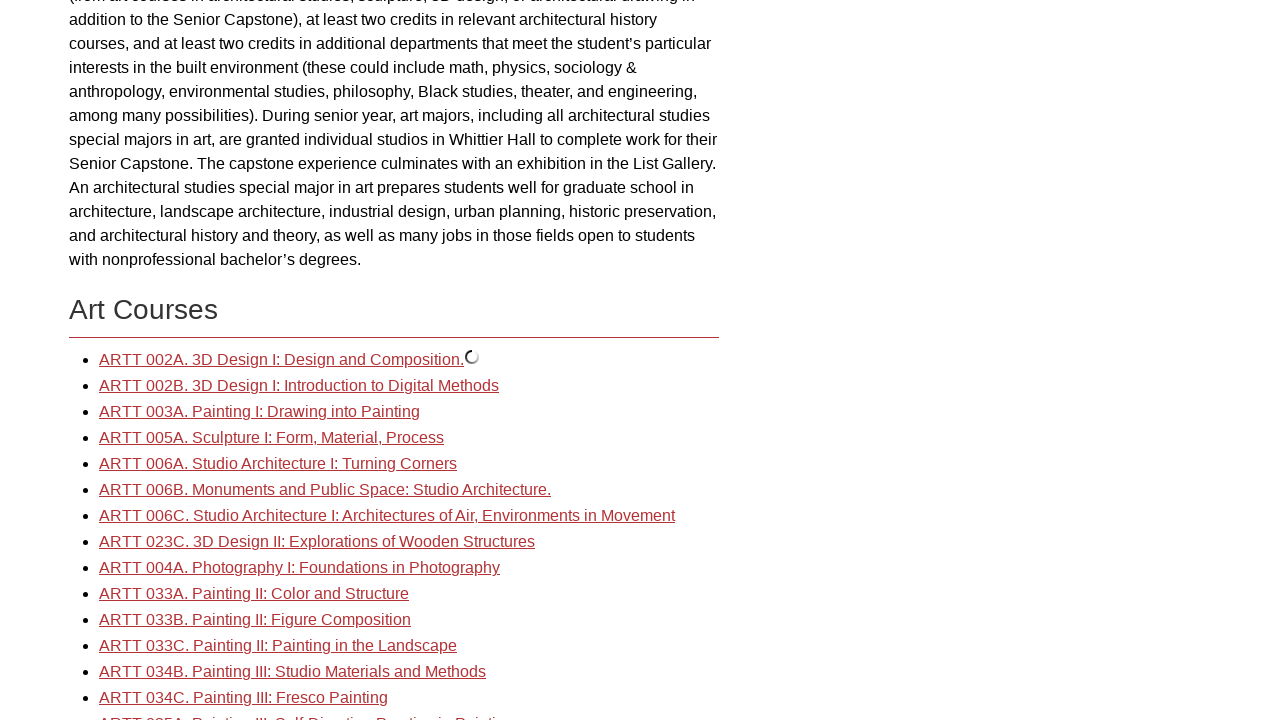

Course details link became visible
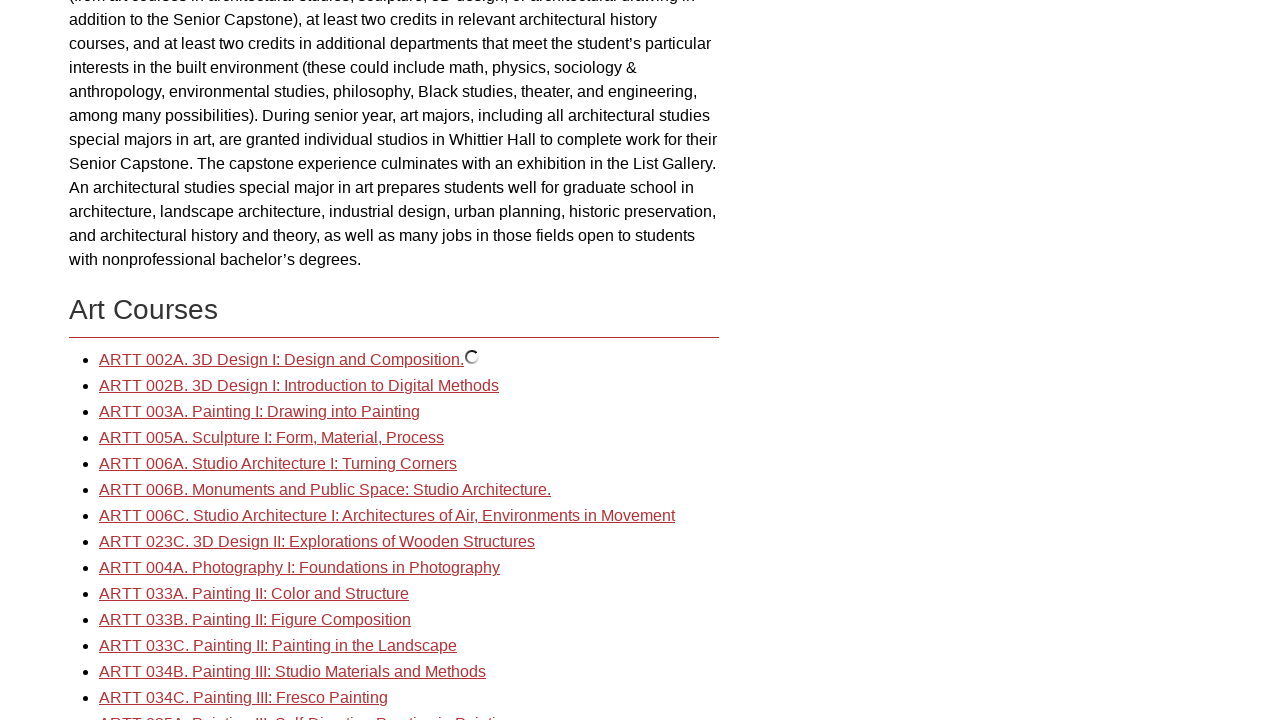

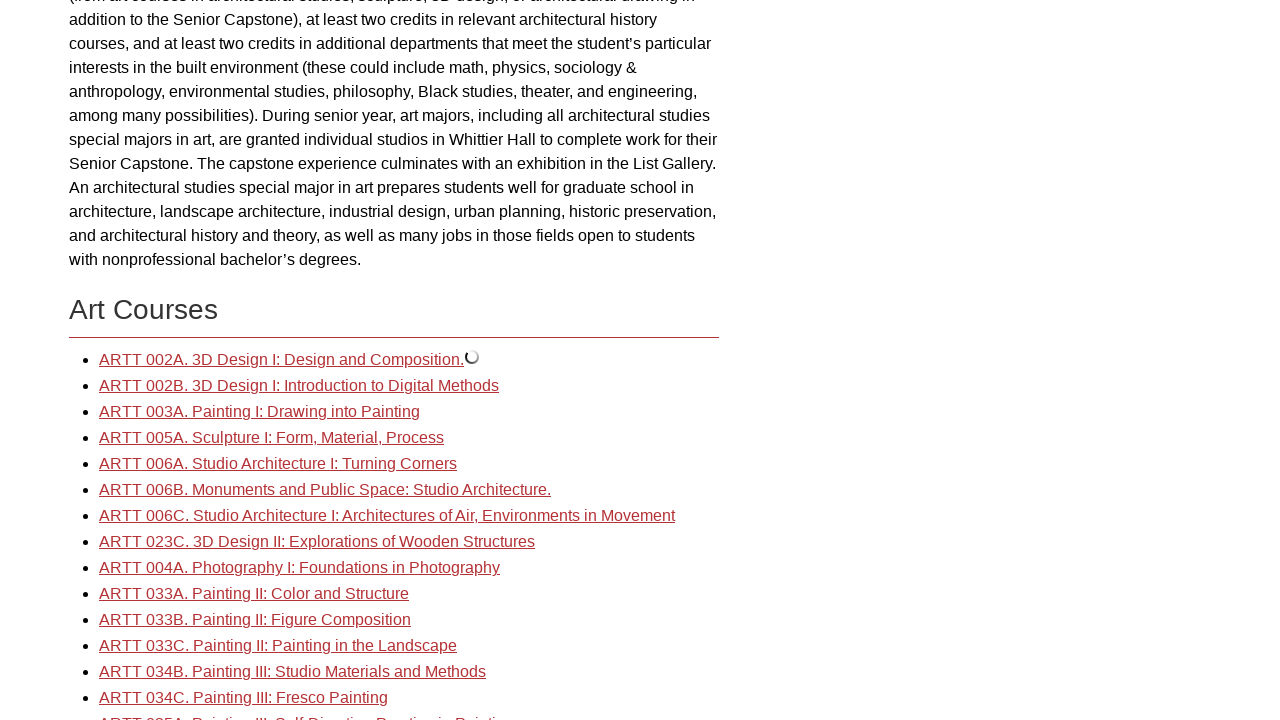